Tests that content remains readable on small screens by verifying the heading has adequate font size

Starting URL: https://react.dev

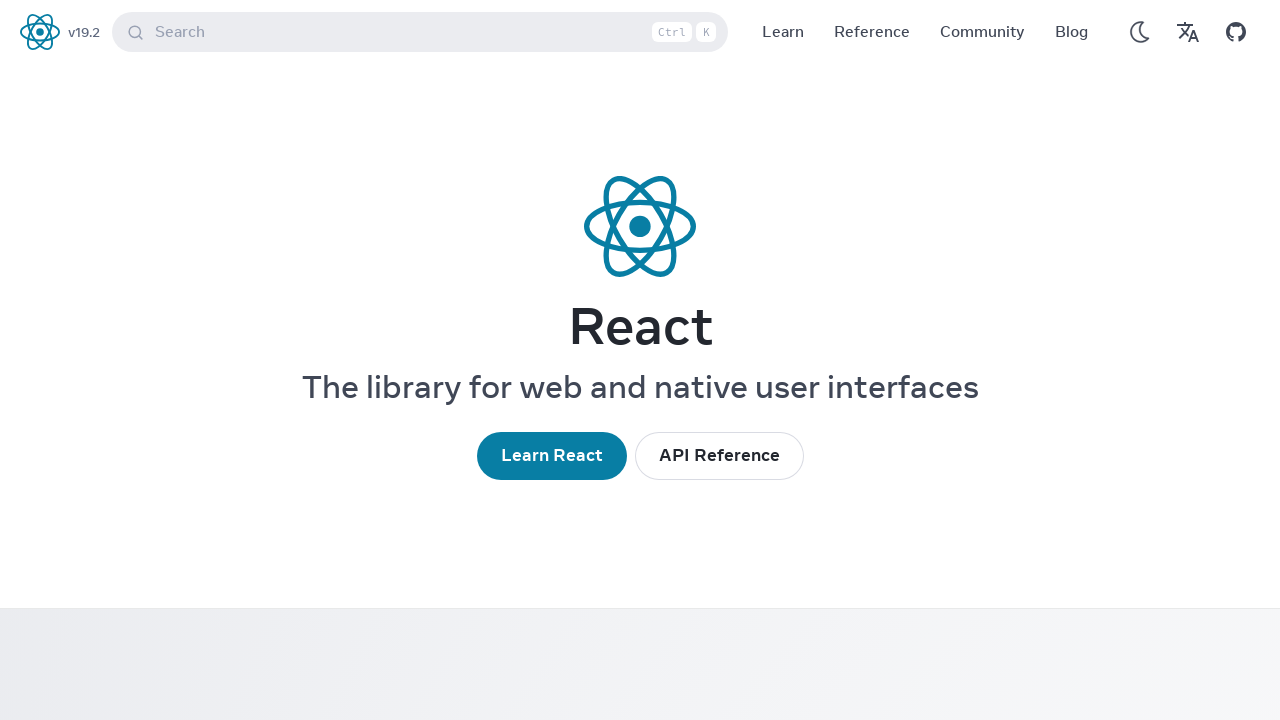

Navigated to https://react.dev
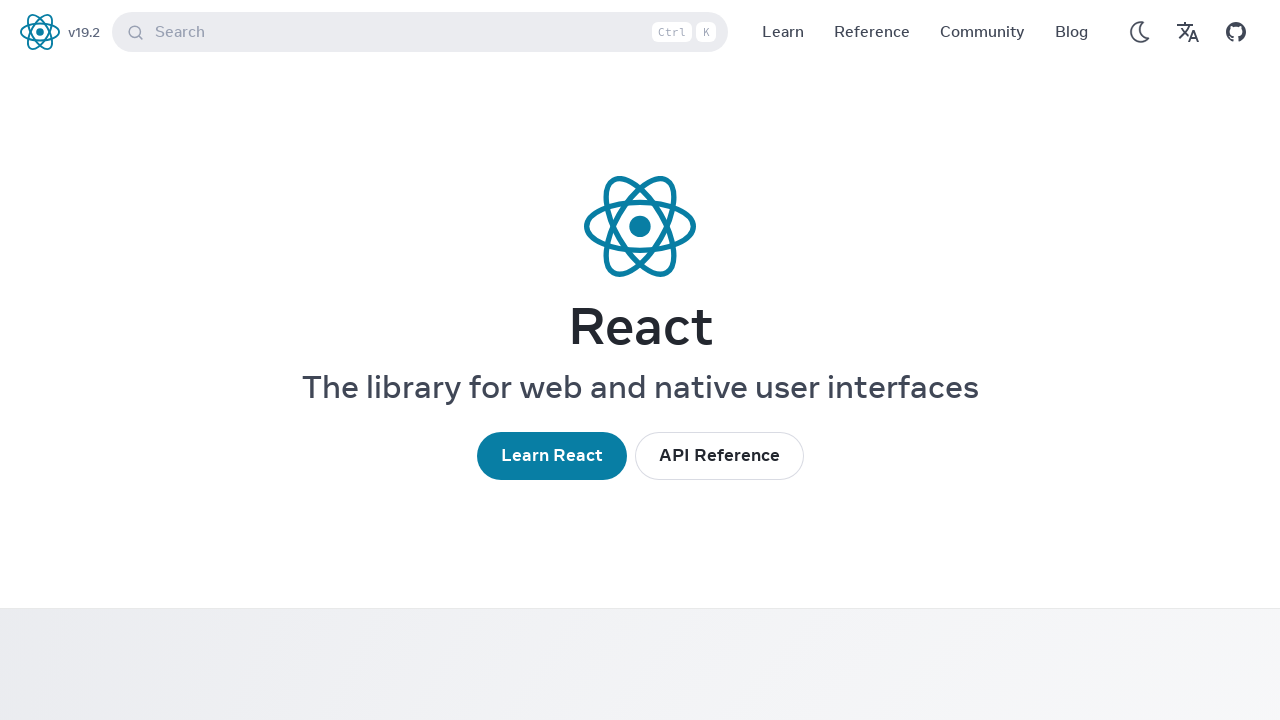

Set viewport to mobile size (375x667)
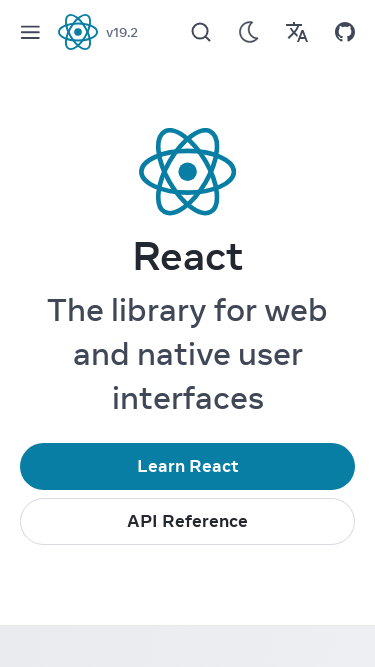

Page finished loading in mobile viewport
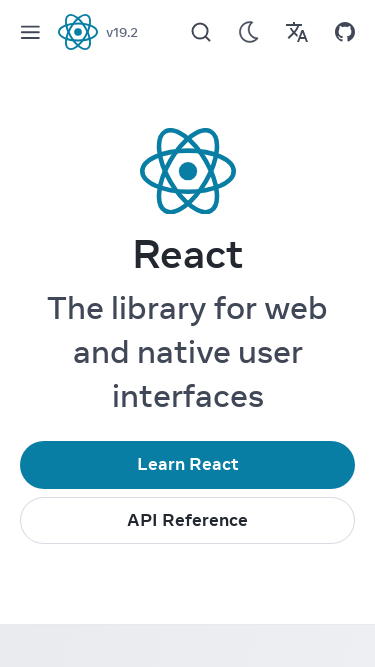

Main heading is visible on small screen
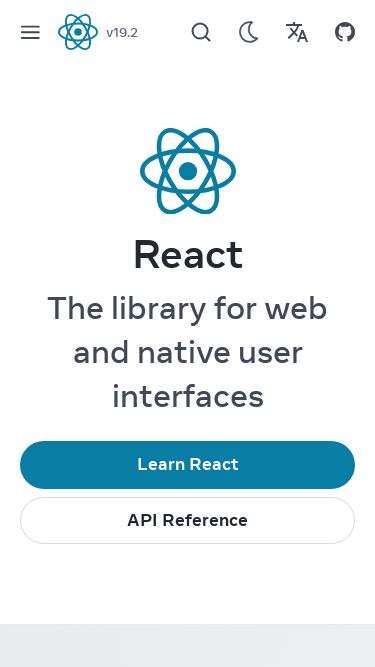

Retrieved computed font size of heading
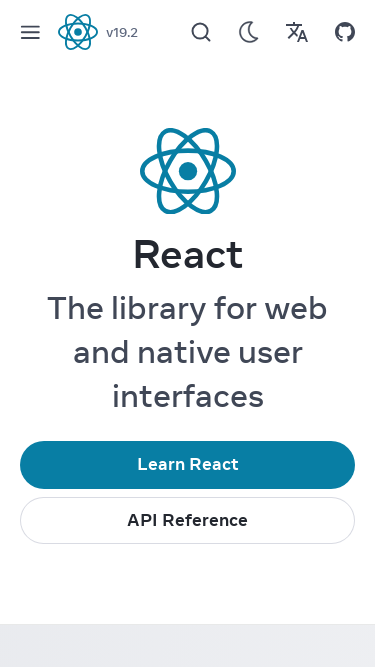

Verified heading font size is readable (40px >= 16px)
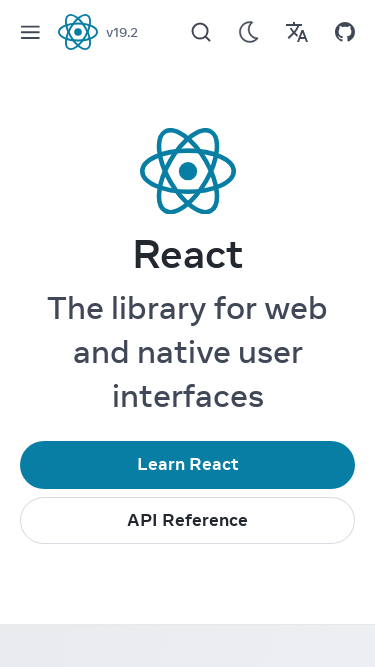

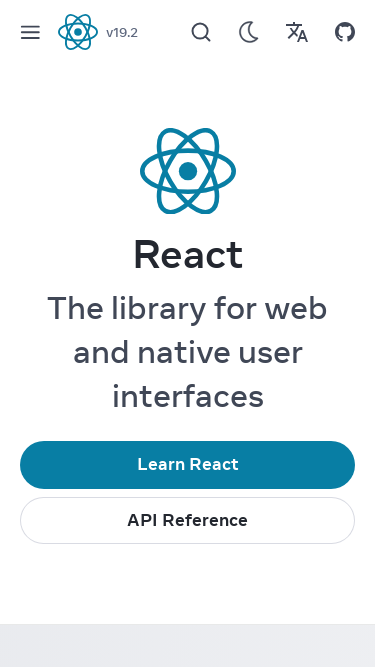